Tests session timeout behavior by waiting and then refreshing the page to verify the site handles idle sessions properly

Starting URL: https://www.sbicard.com/

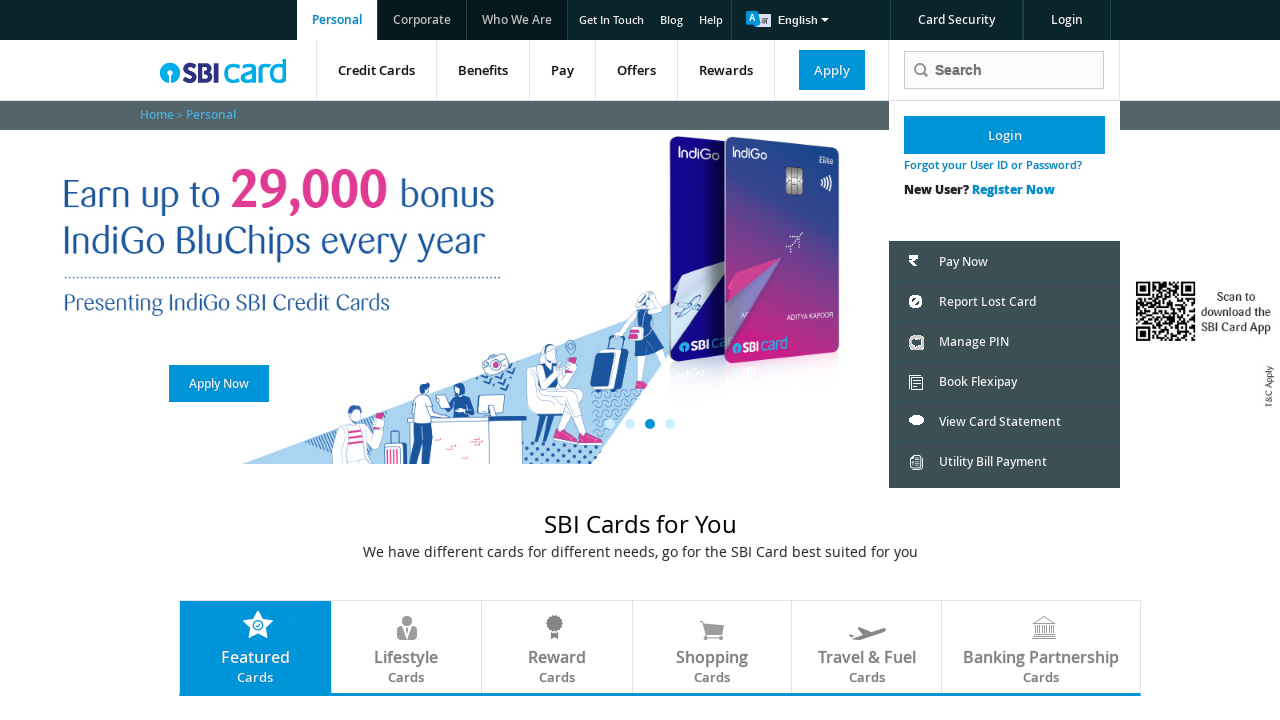

Waited 5 seconds to simulate idle session time
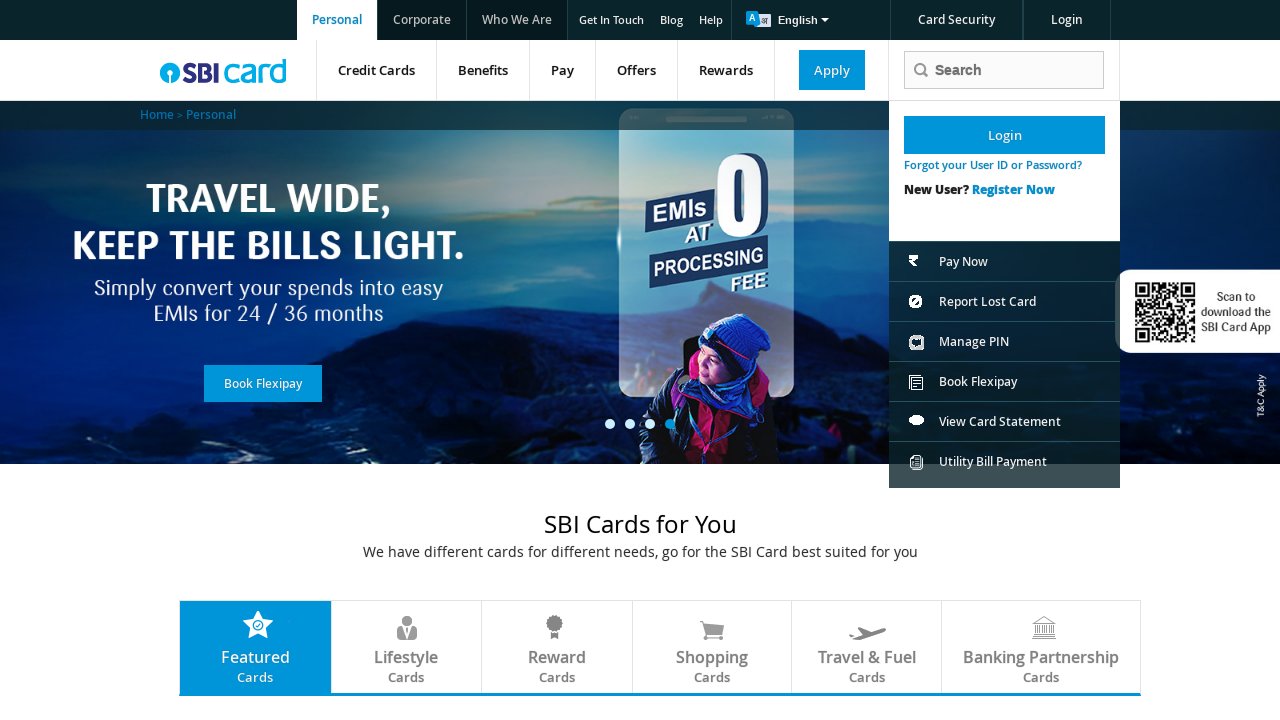

Navigated to SBI Card homepage to verify session timeout handling
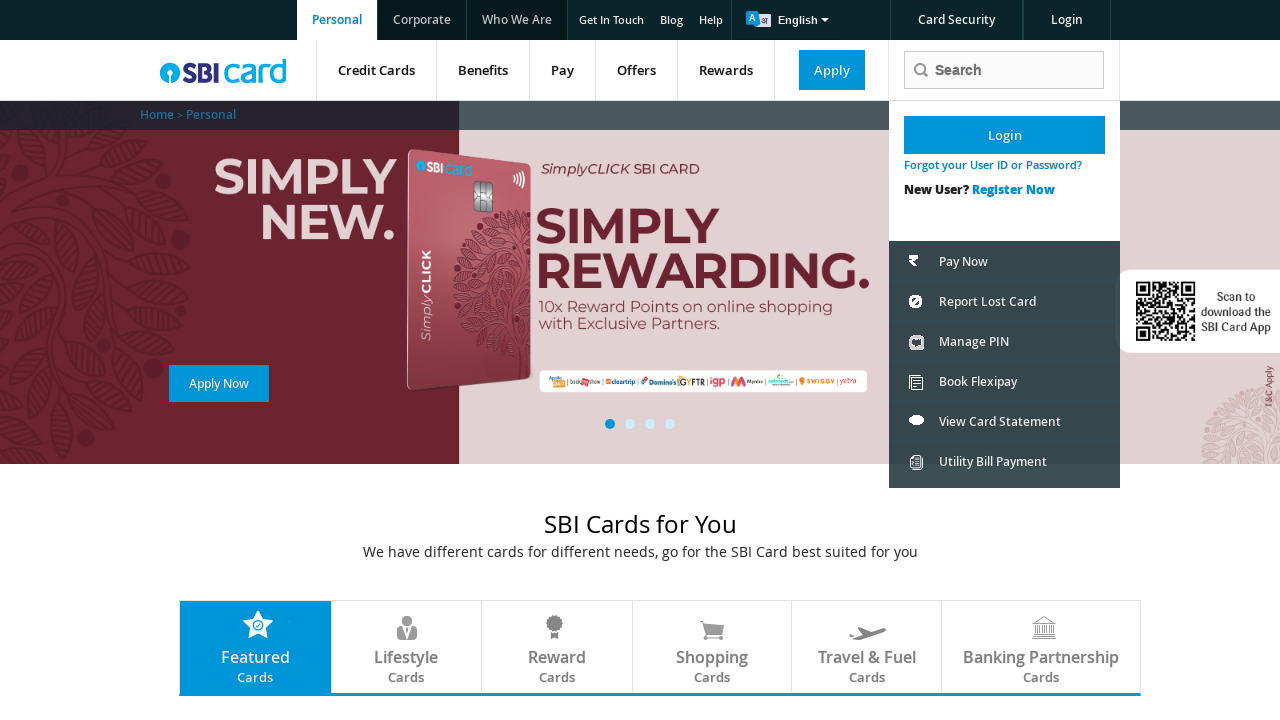

Page DOM content loaded successfully
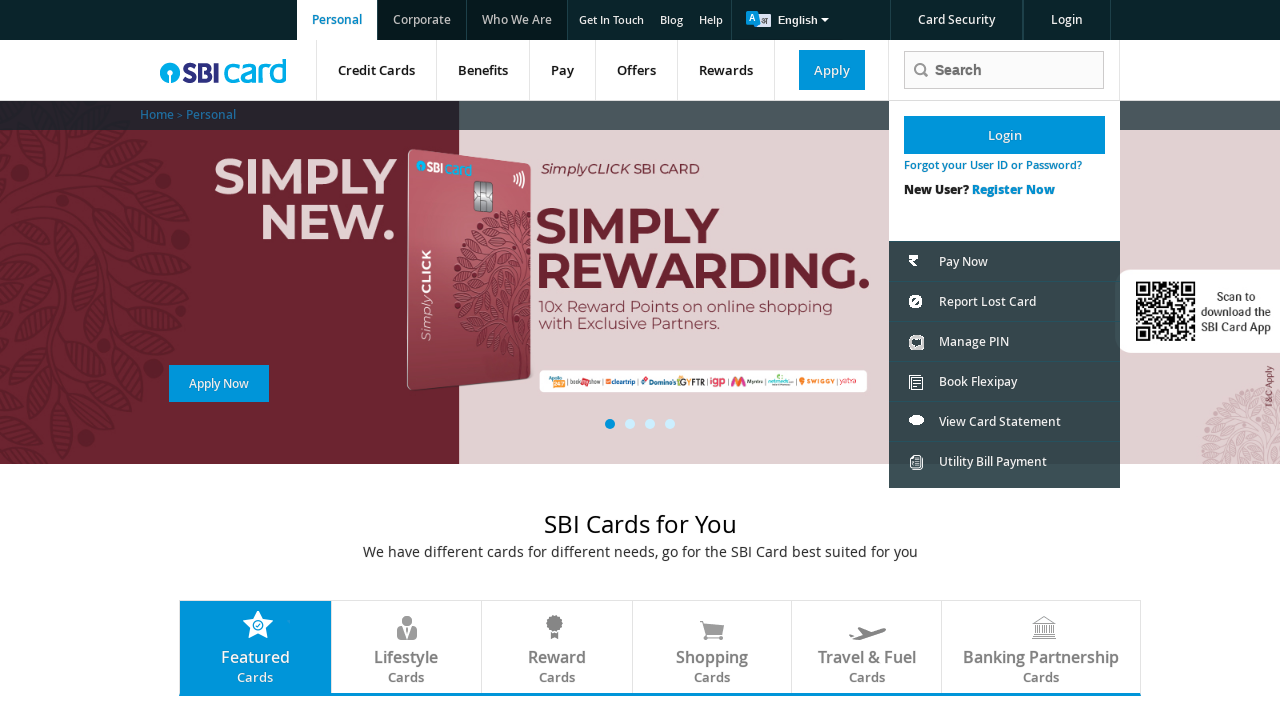

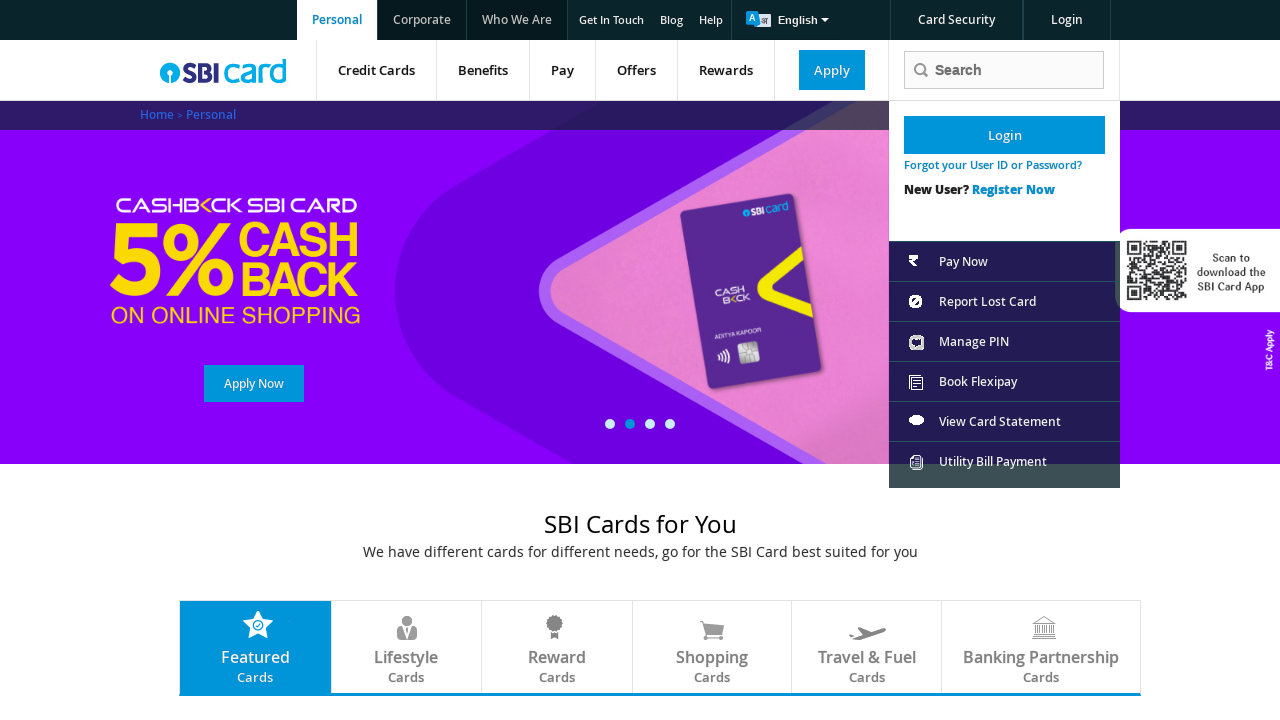